Tests the text box form on DemoQA by navigating to Elements section, filling in personal information fields, and verifying the submitted data is displayed correctly

Starting URL: https://demoqa.com

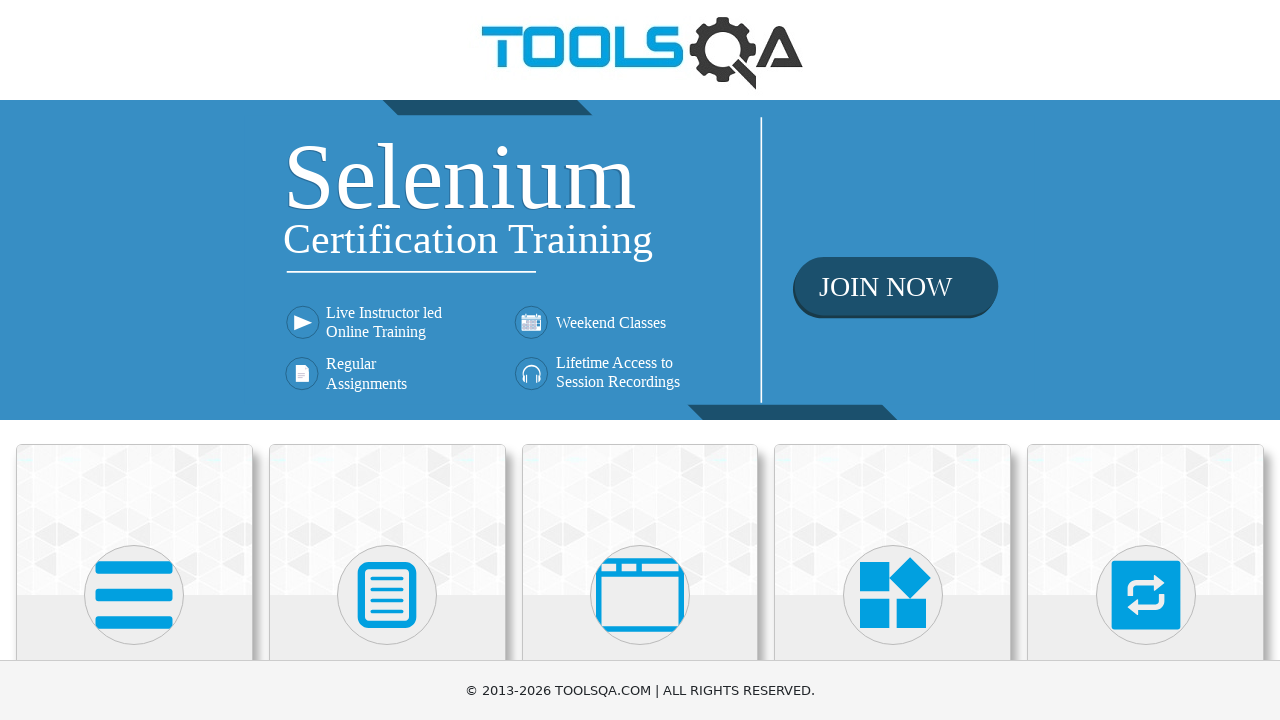

Navigated to DemoQA home page
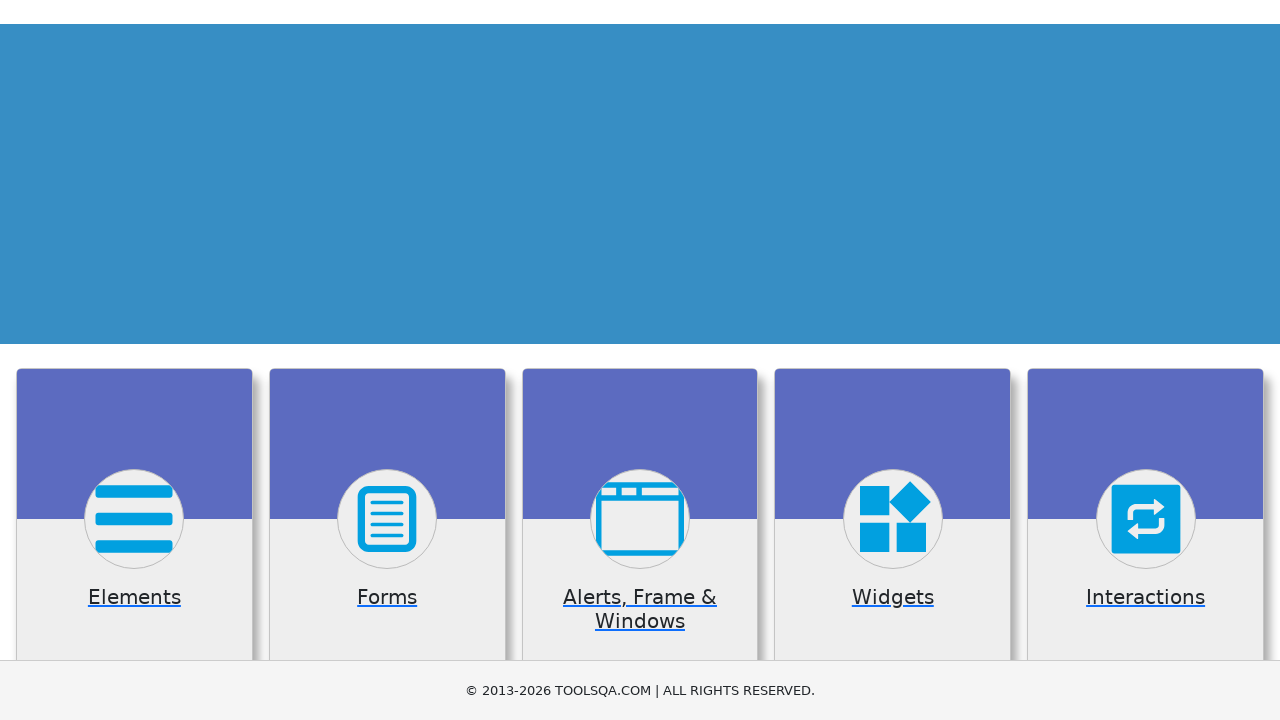

Located Elements card
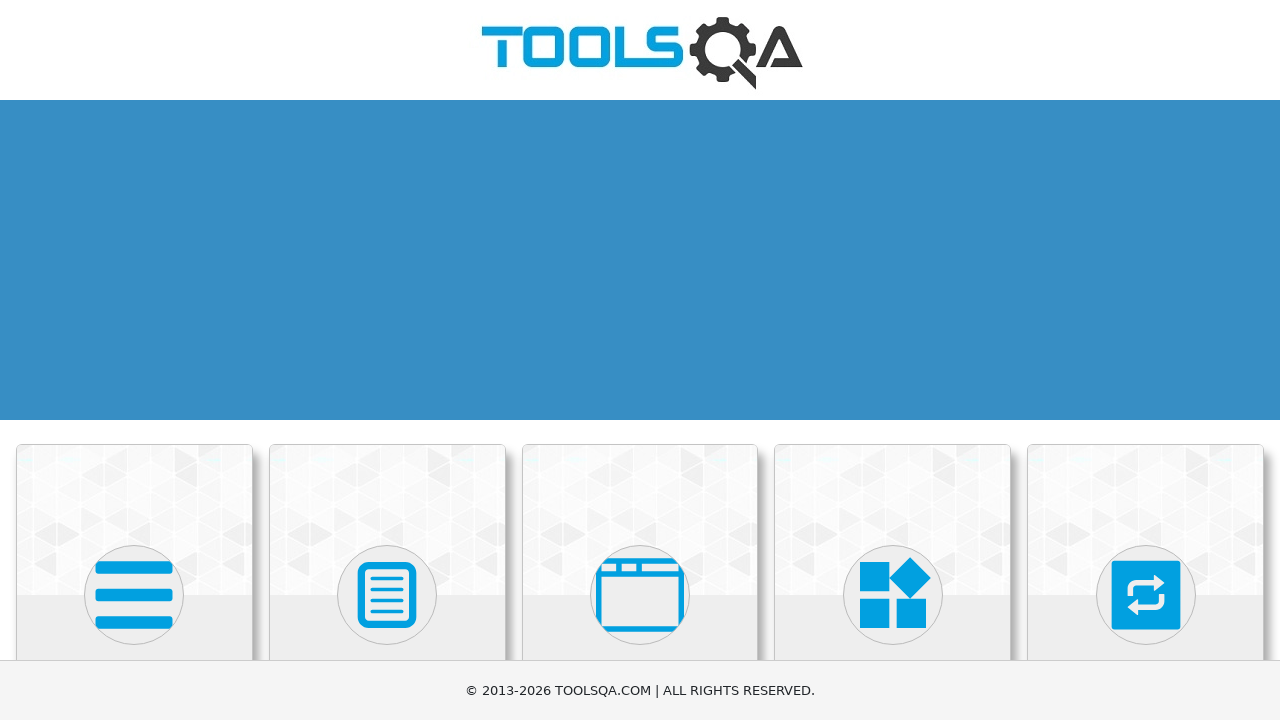

Scrolled Elements card into view
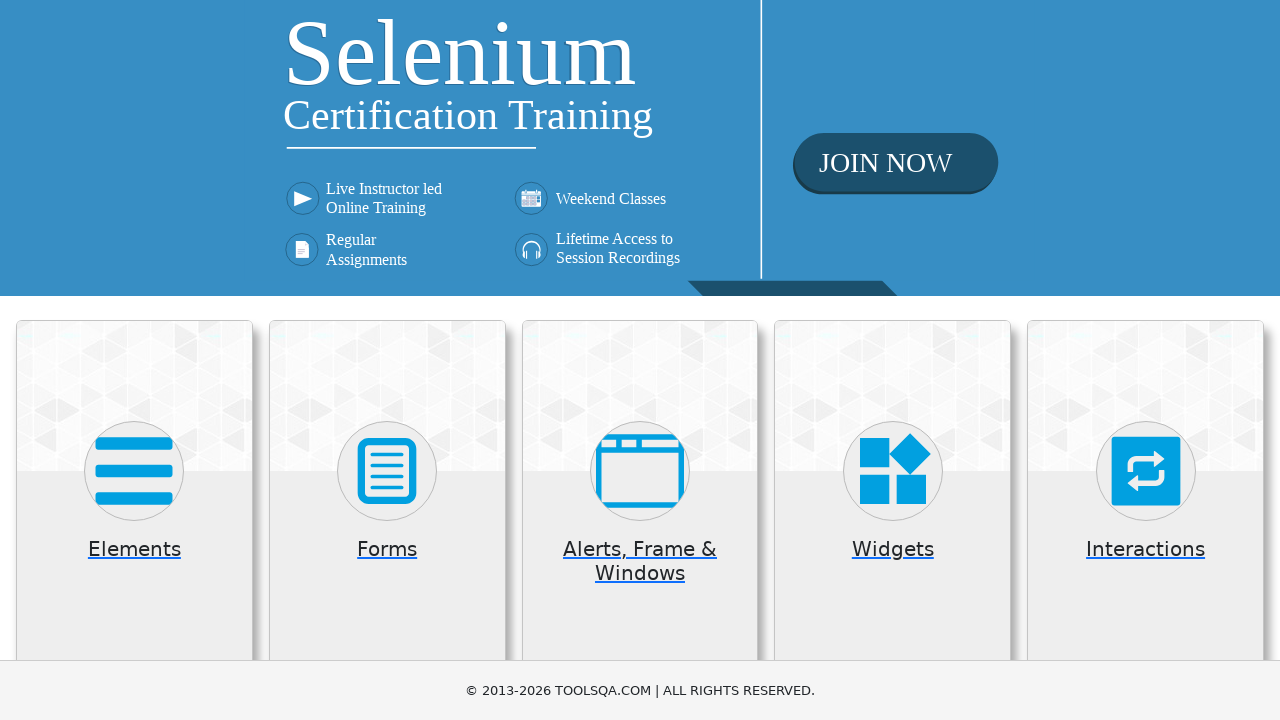

Clicked on Elements card at (134, 520) on div.card.mt-4.top-card >> nth=0
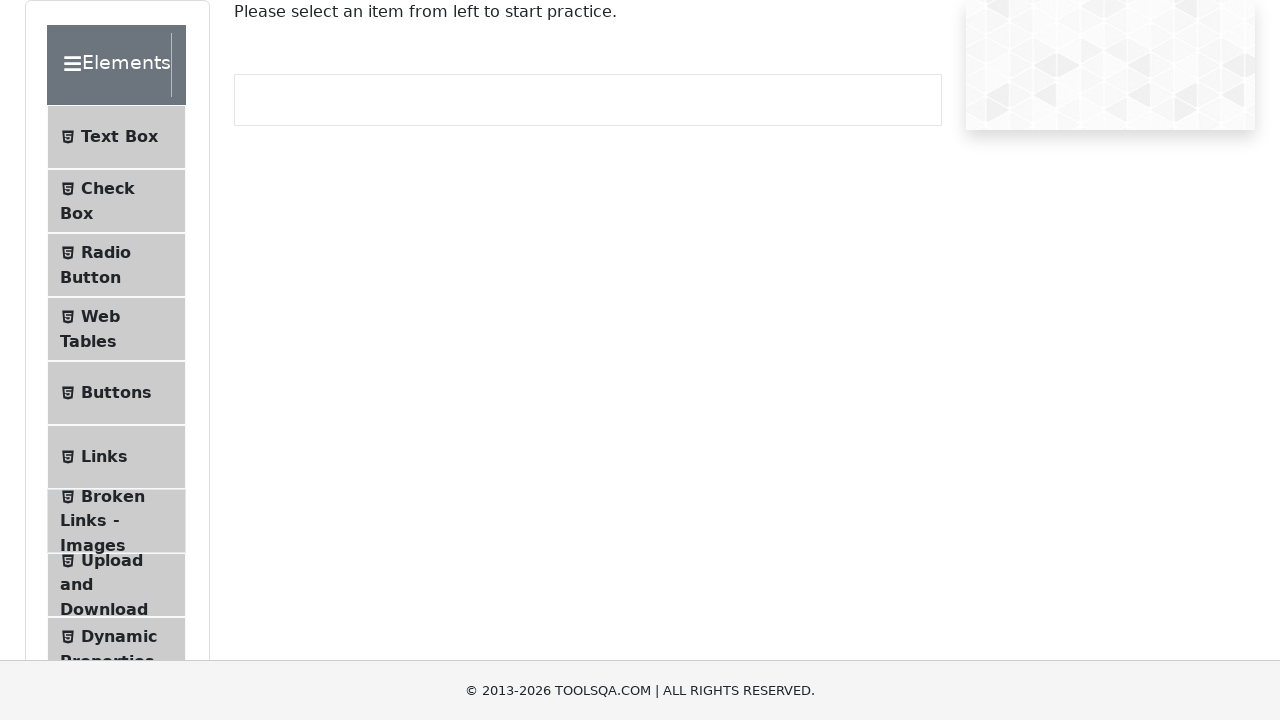

Located Text Box menu item
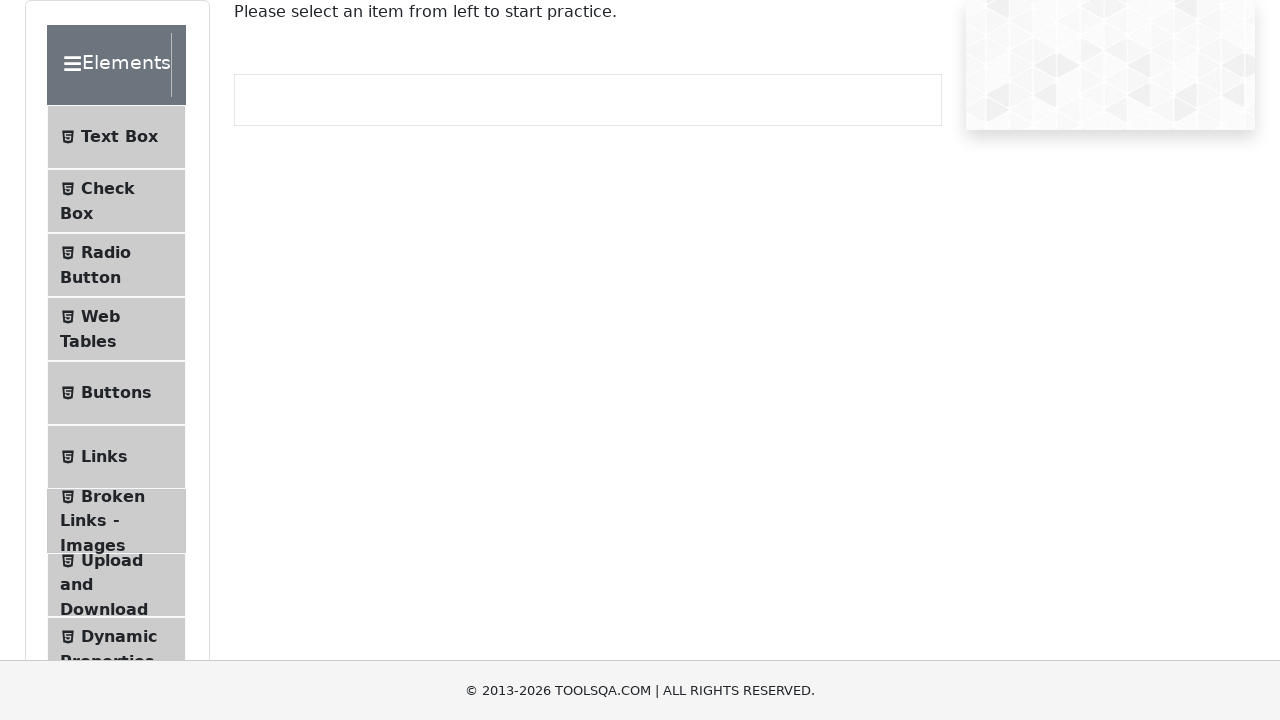

Scrolled Text Box menu item into view
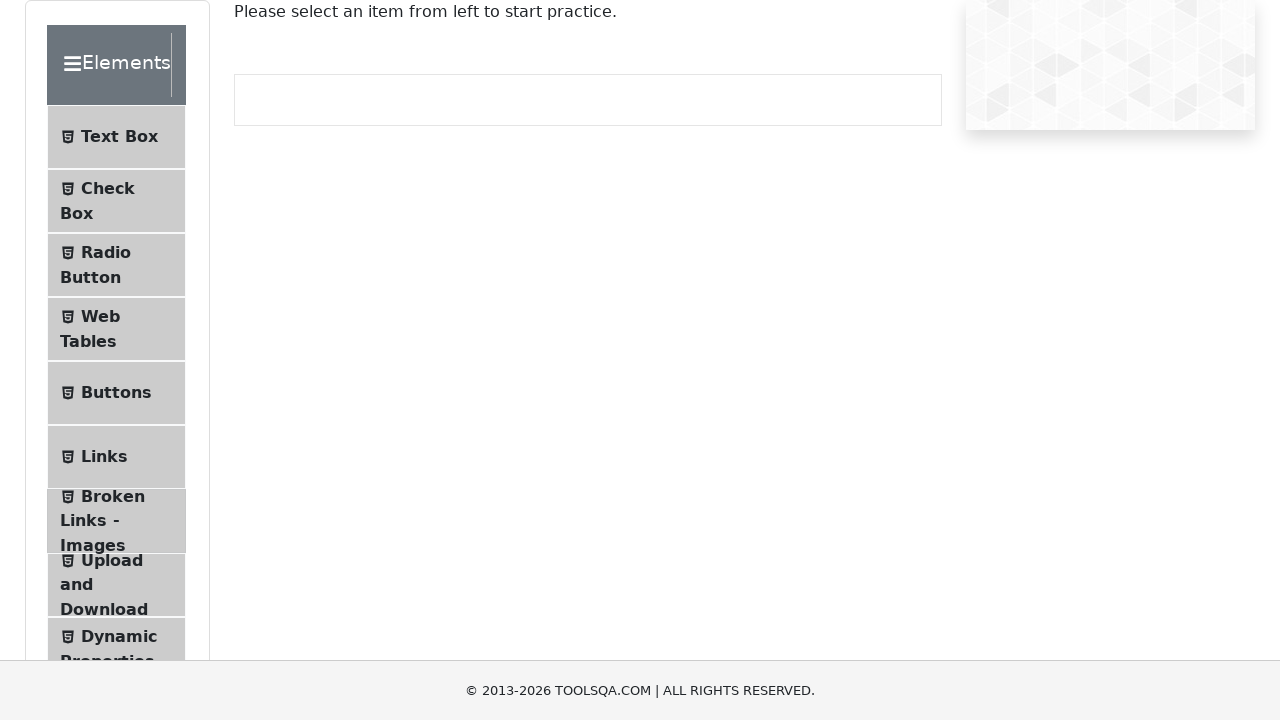

Clicked on Text Box menu item at (116, 137) on li#item-0 >> internal:has-text="Text Box"i
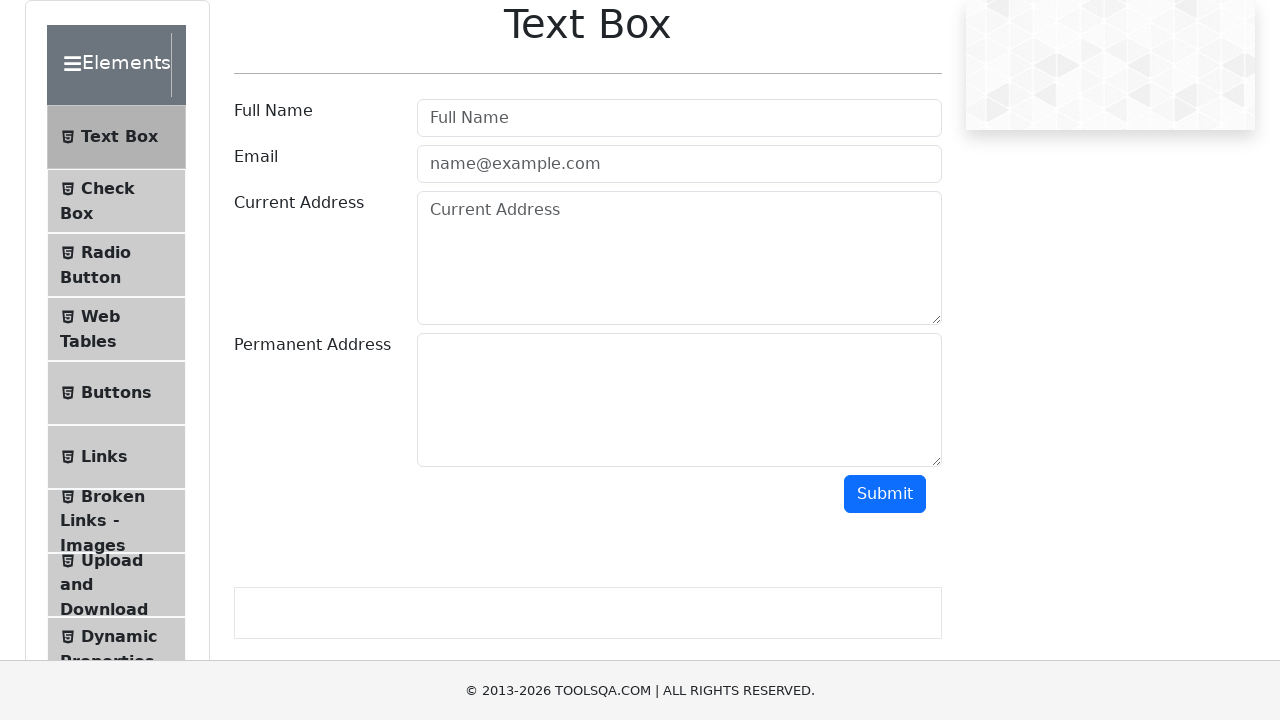

Filled Full Name field with 'Jane Doe' on input[placeholder='Full Name']
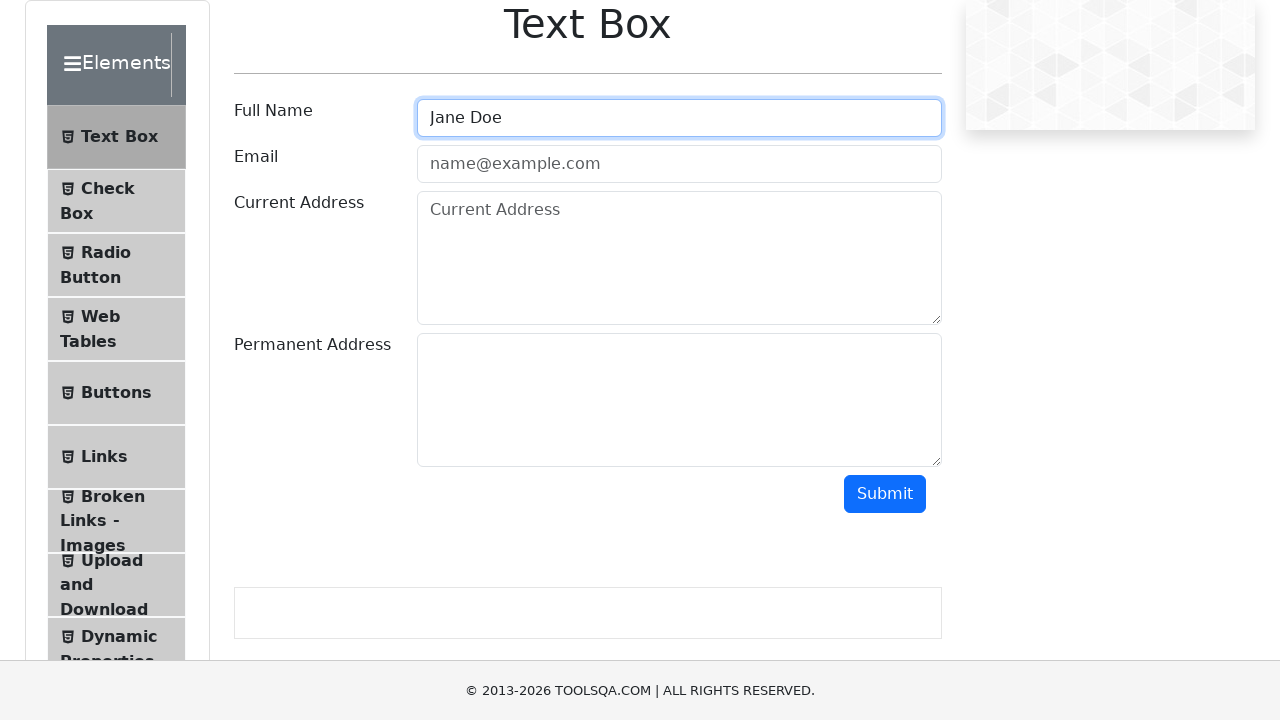

Filled Email field with 'janedoe@yahoo.com' on input#userEmail
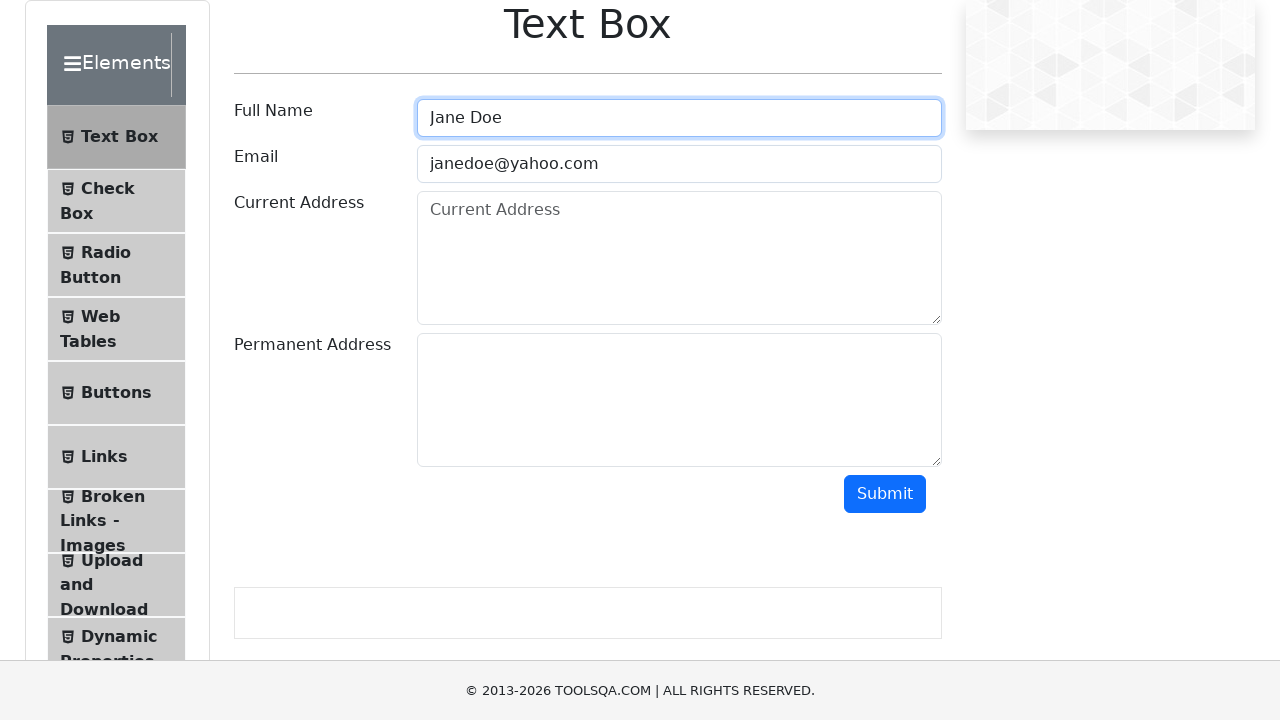

Filled Current Address field with 'Pushkin's street, Kolotushkin's house' on textarea#currentAddress
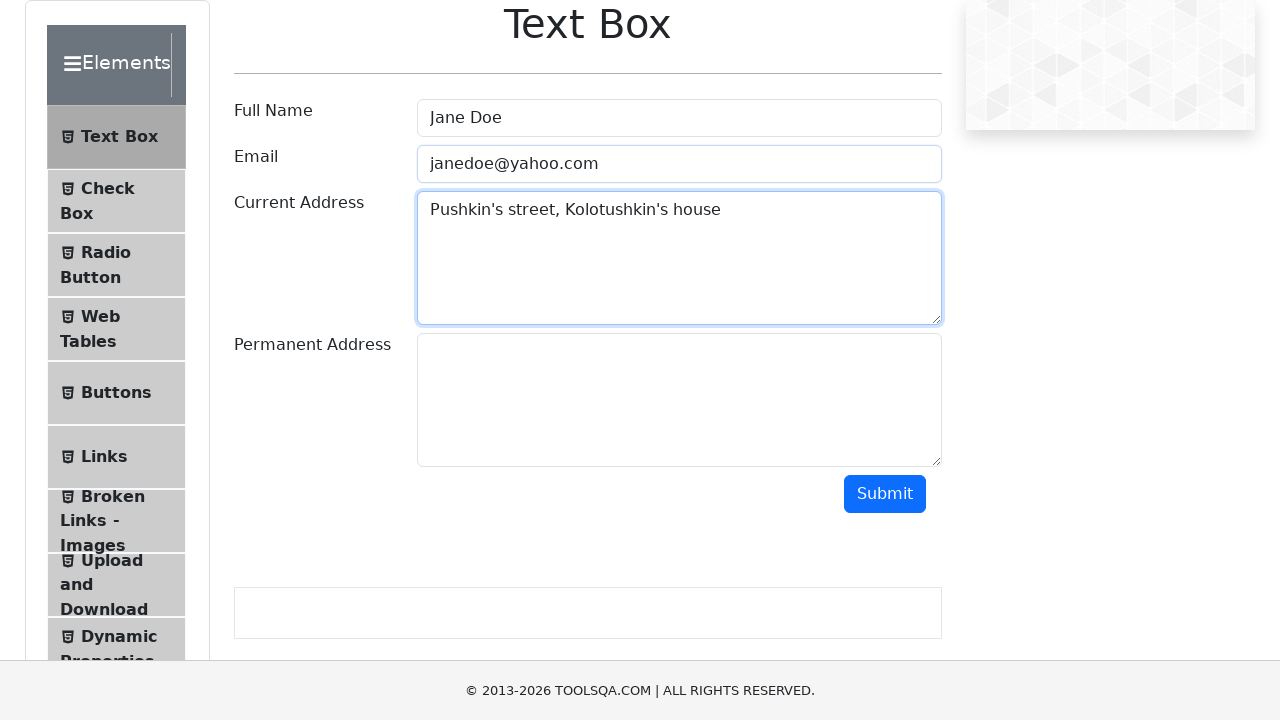

Filled Permanent Address field with 'Same as current' on textarea#permanentAddress
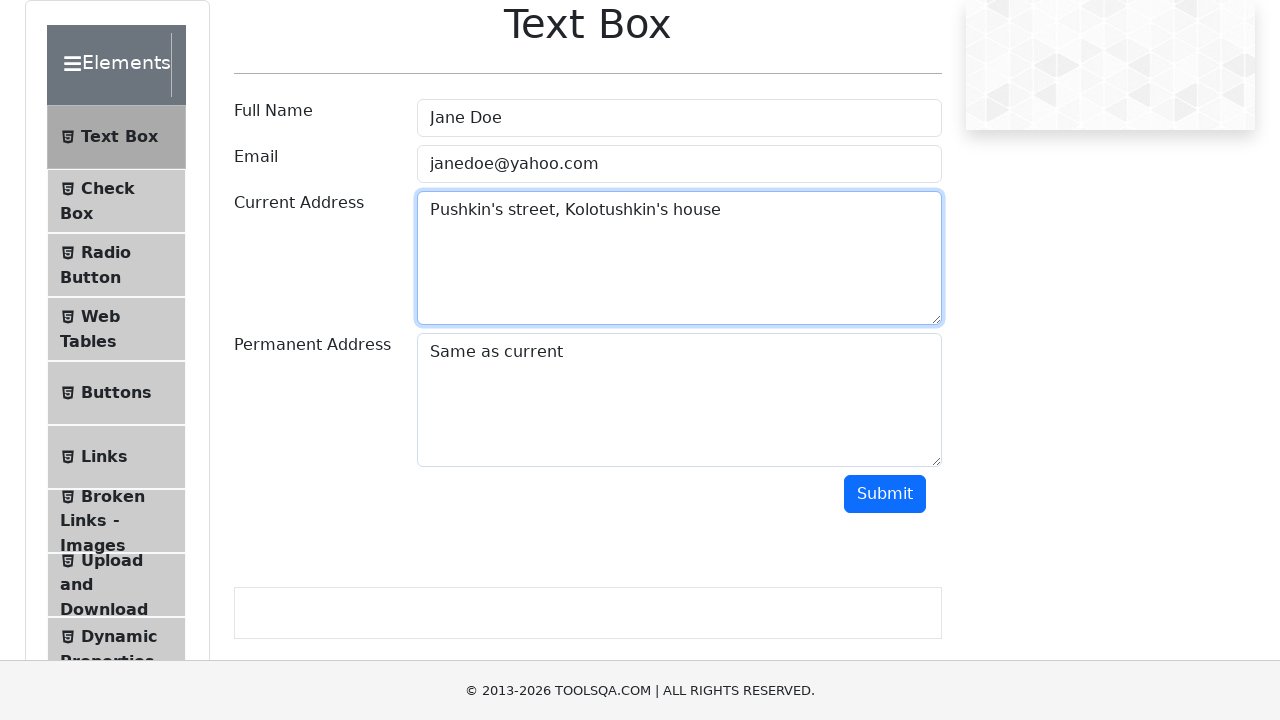

Located Submit button
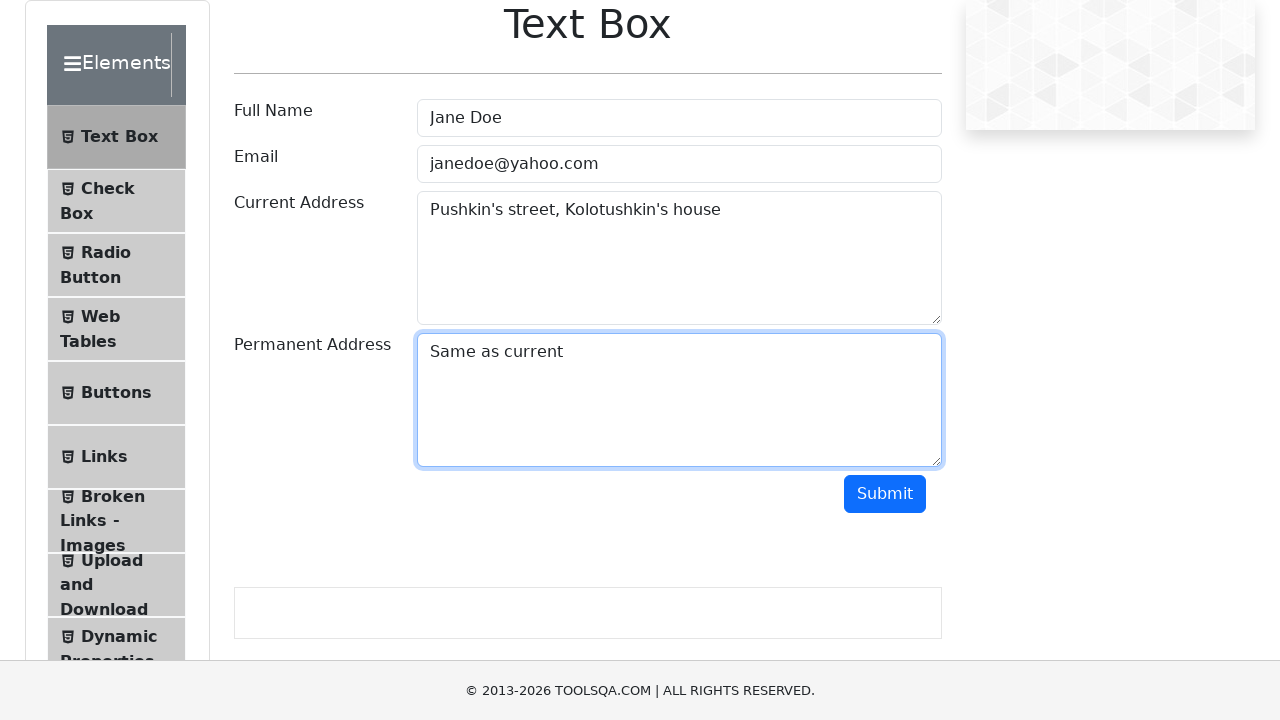

Scrolled Submit button into view
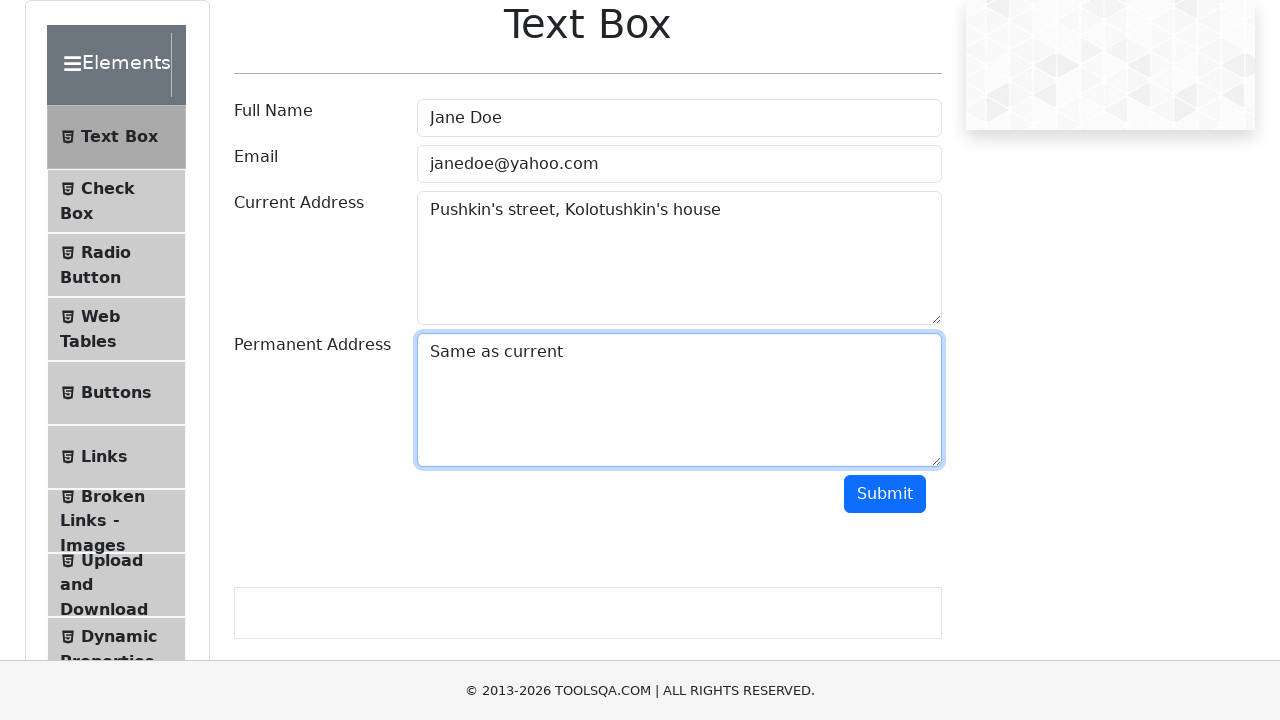

Clicked Submit button at (885, 494) on button#submit
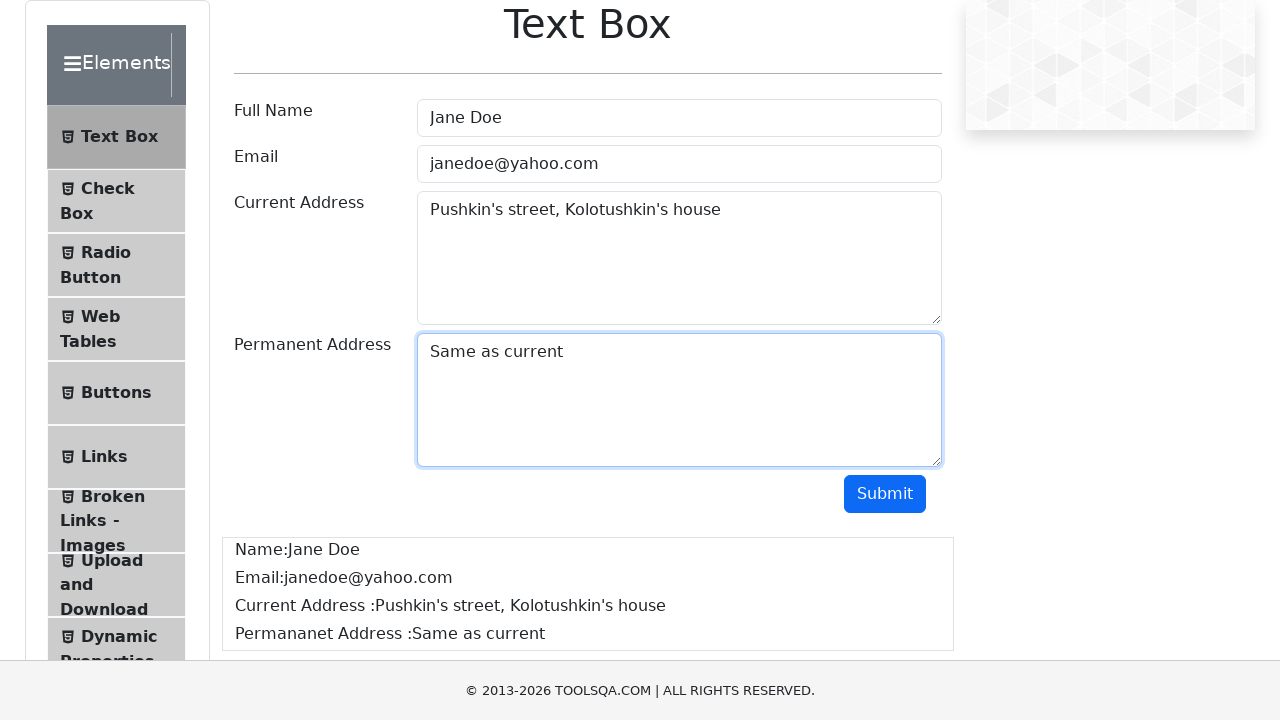

Name result field loaded
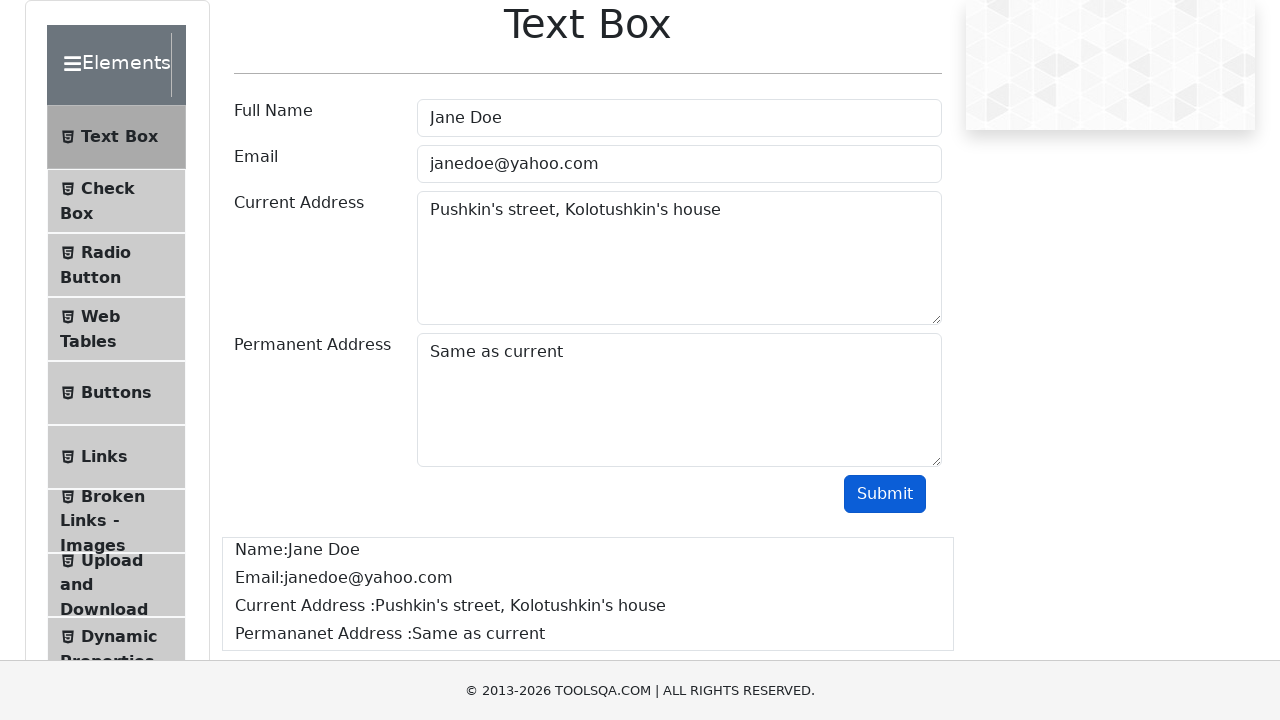

Email result field loaded
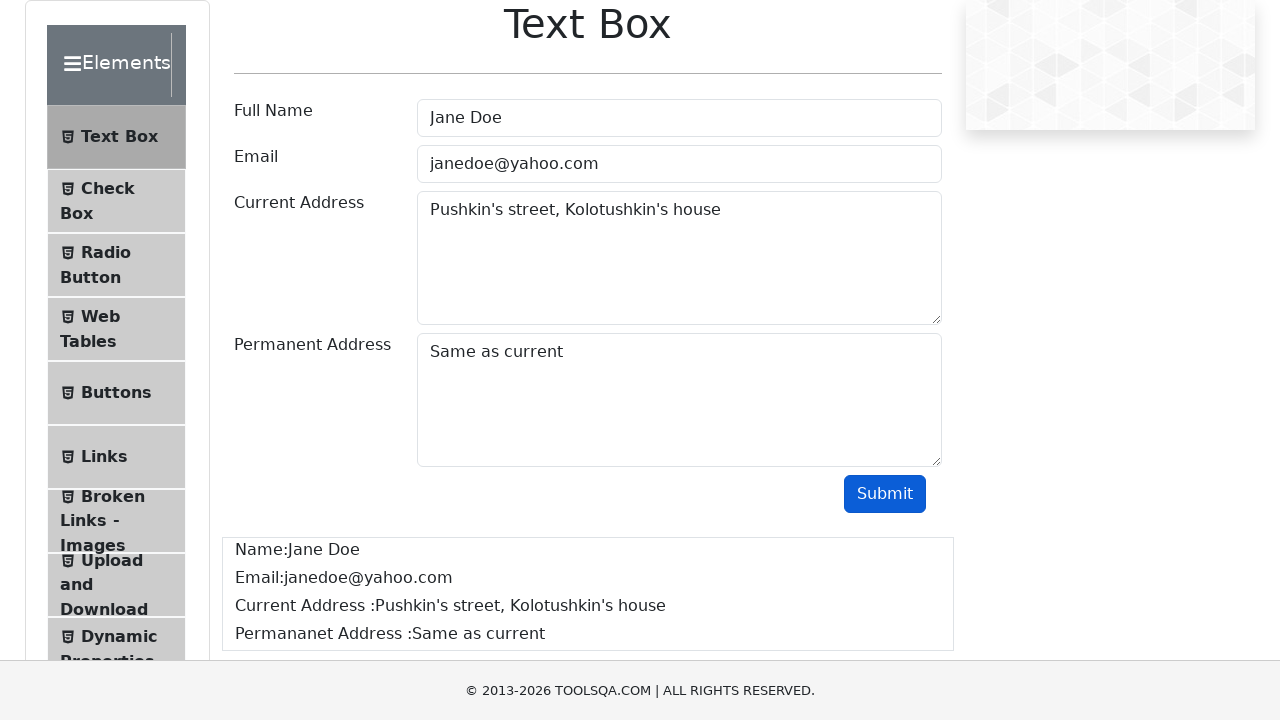

Current Address result field loaded
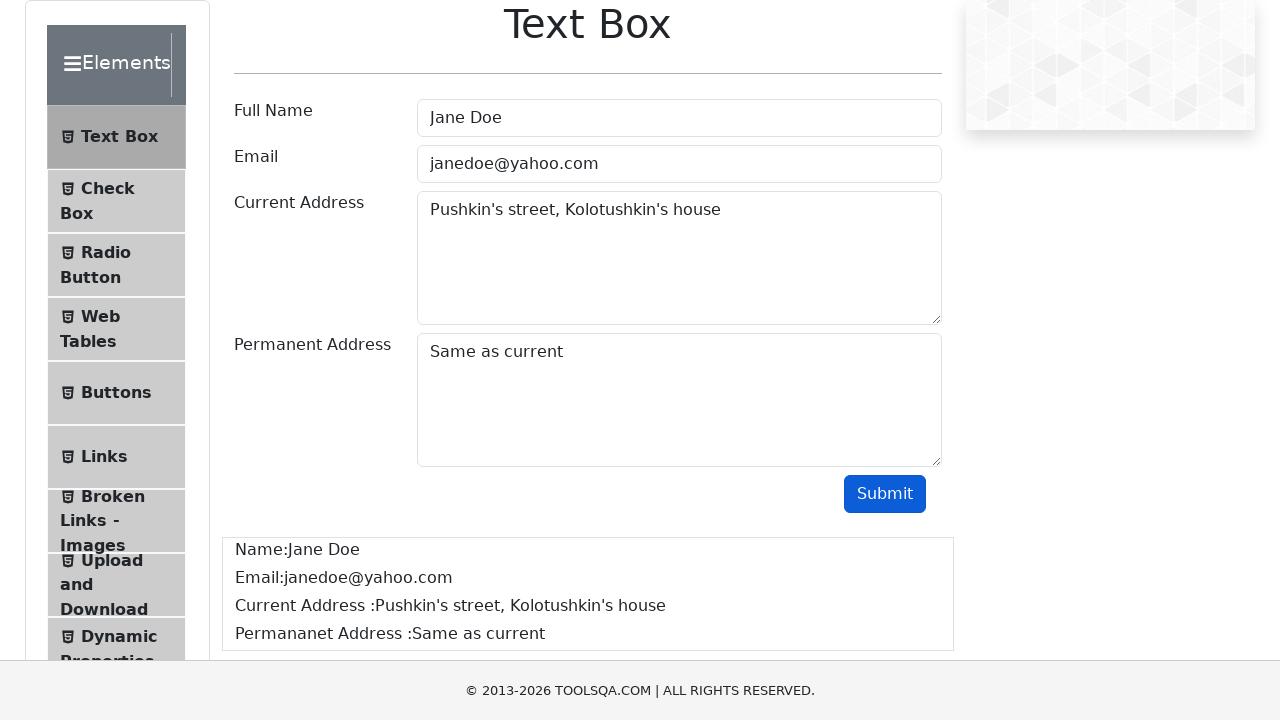

Permanent Address result field loaded
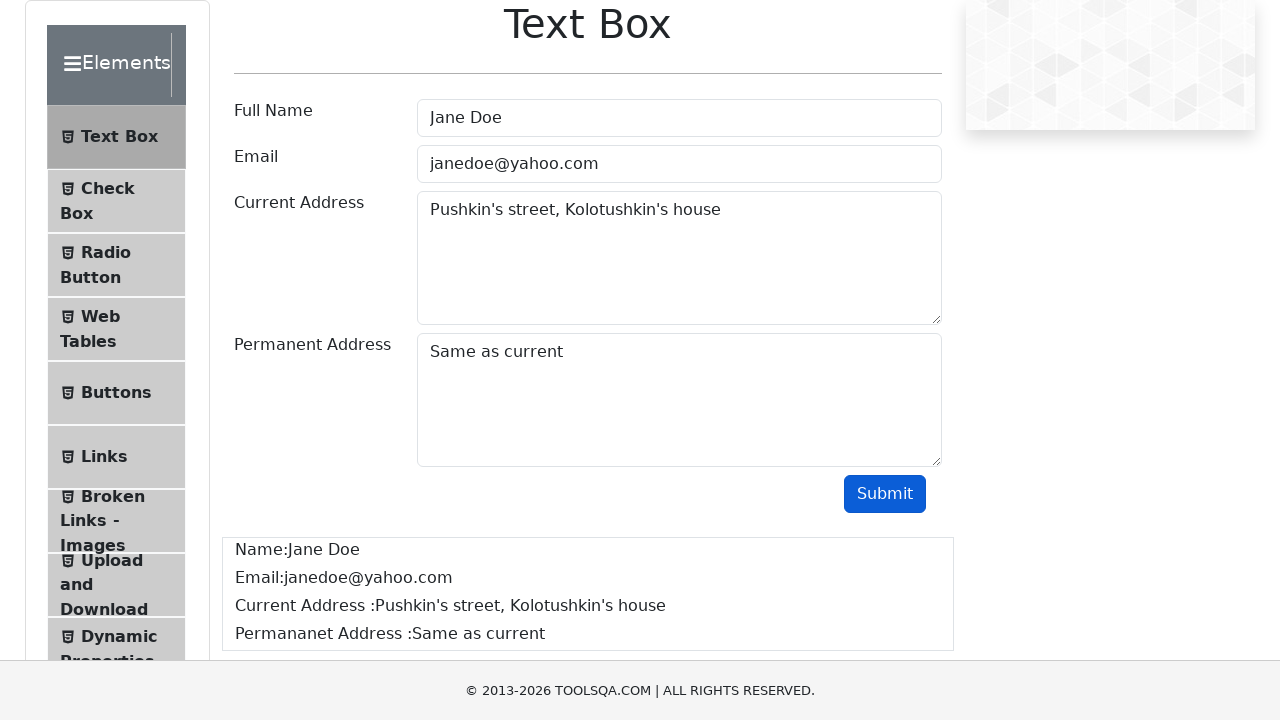

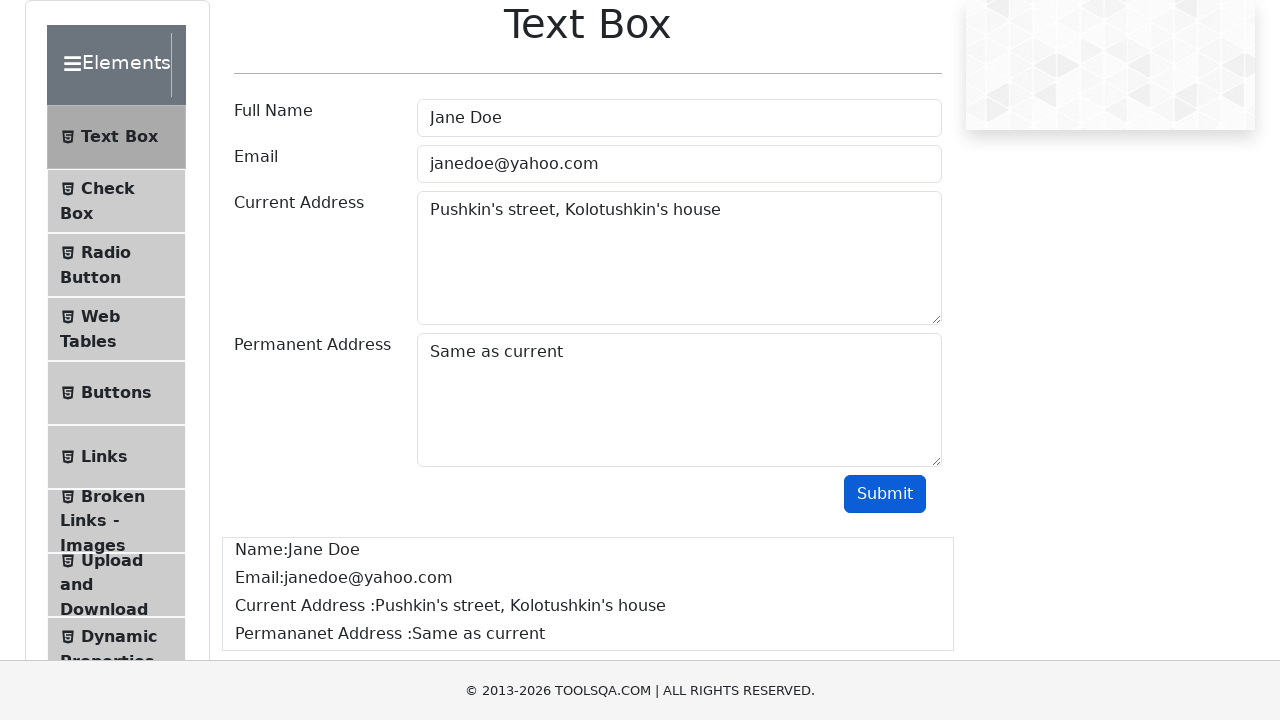